Tests hover over functionality on grotechminds website by hovering over an element and clicking a revealed option

Starting URL: https://grotechminds.com/hoverover/

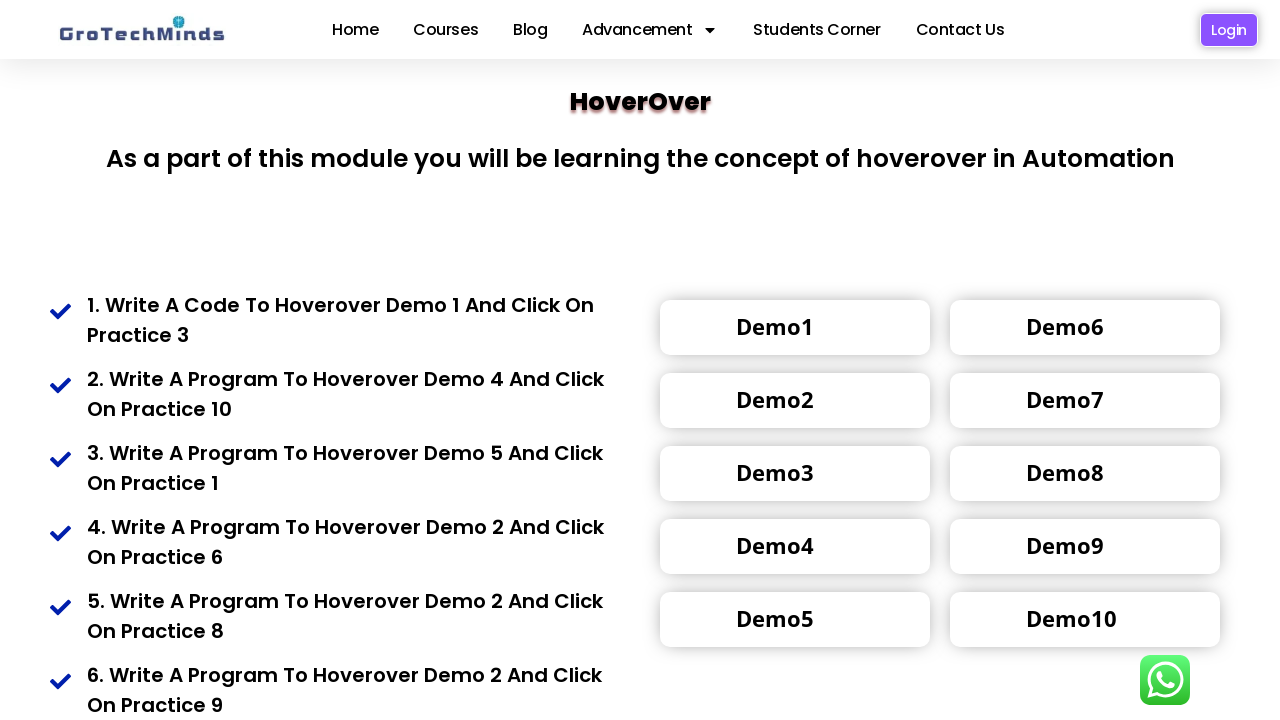

Waited 6 seconds for page to fully load
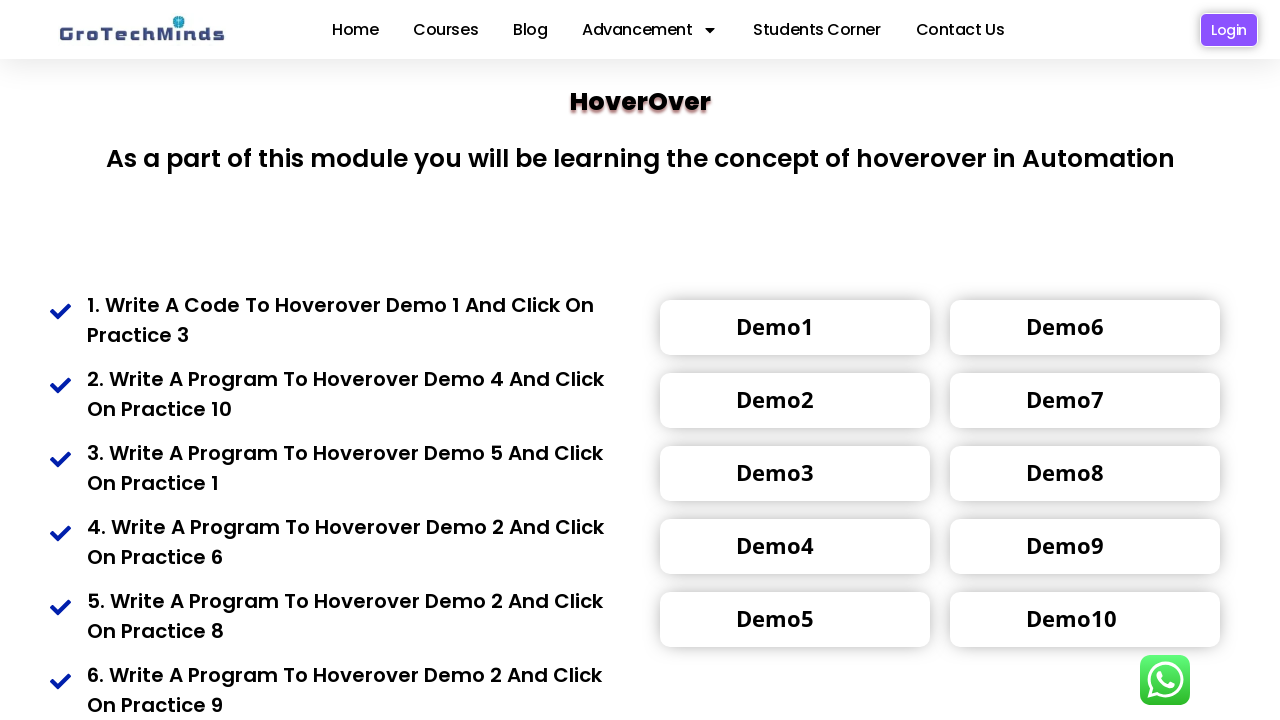

Hovered over tooltip element with class 'toolrip4' at (775, 326) on xpath=//div[@class='toolrip4']
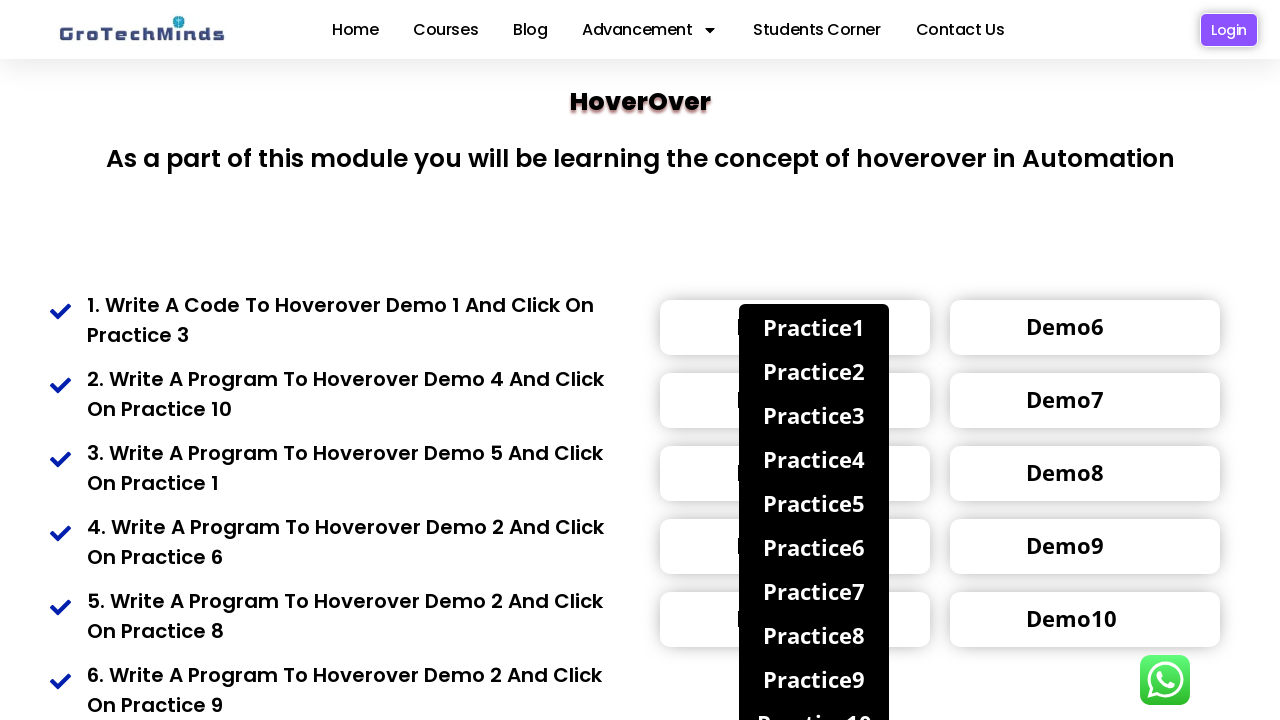

Waited 2 seconds for hover menu to appear
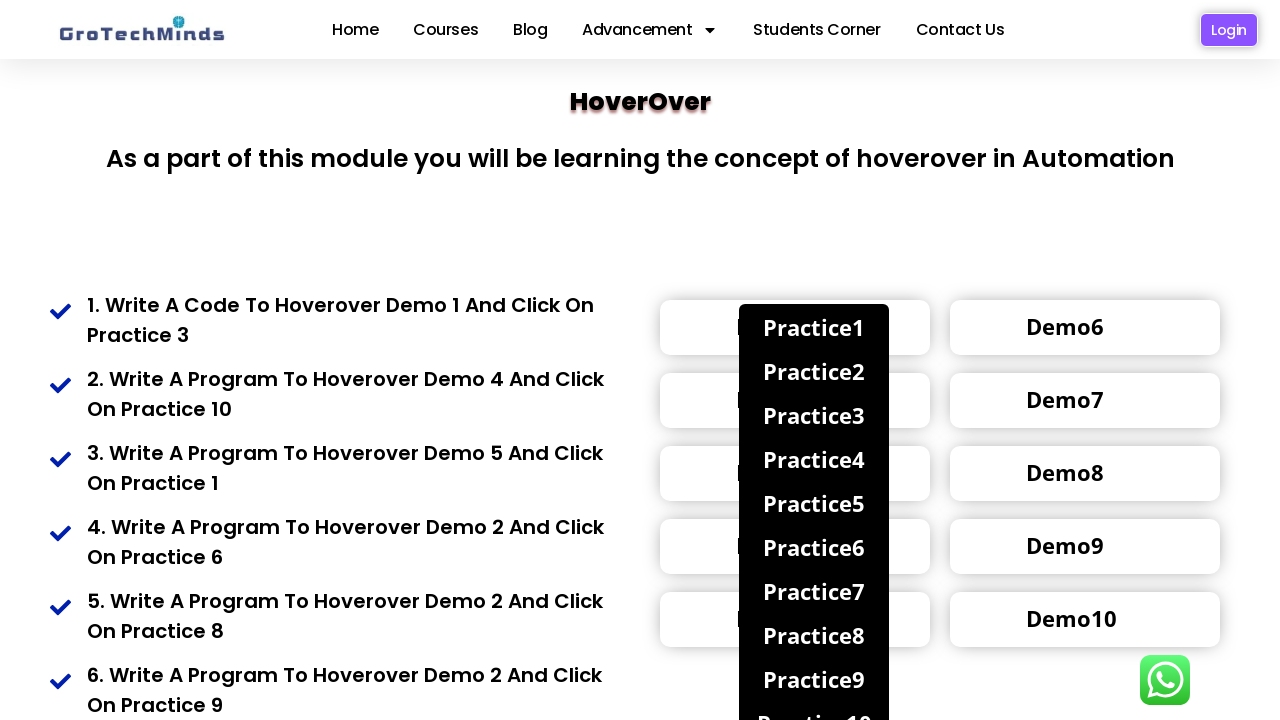

Clicked on the fourth option in the hover menu at (814, 459) on (//div[@class='toolrip4']//span//div)[4]
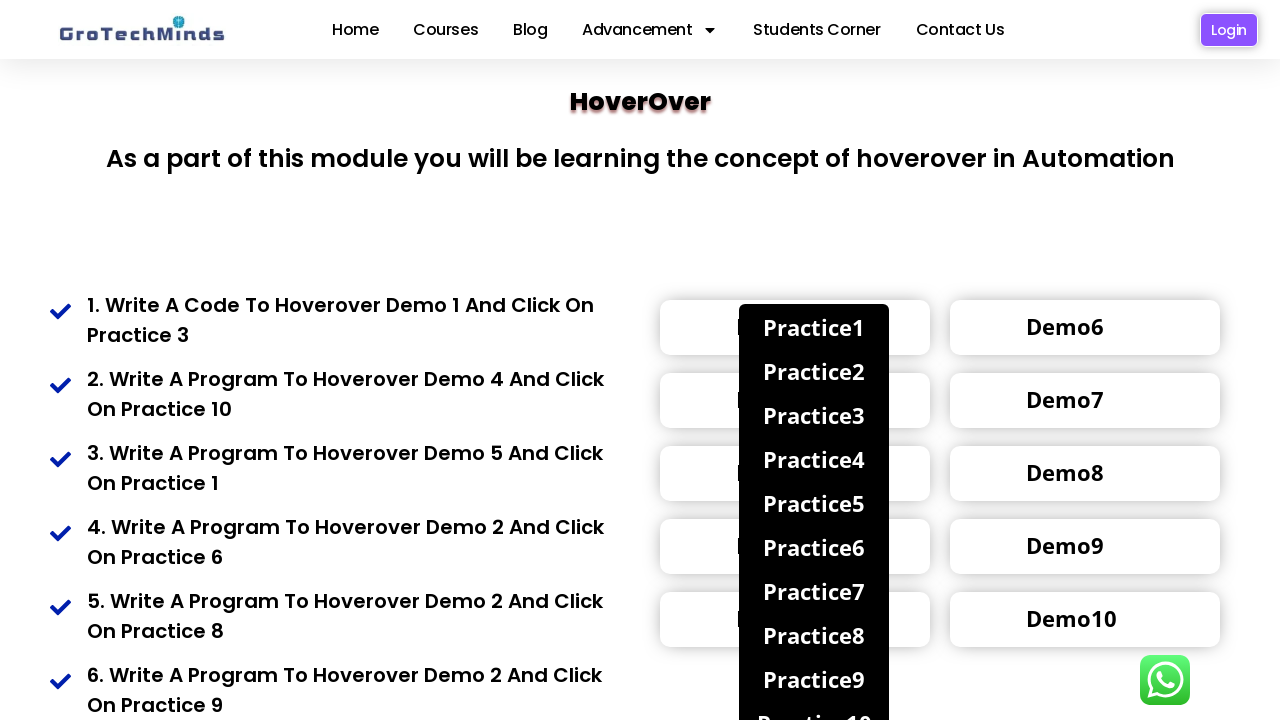

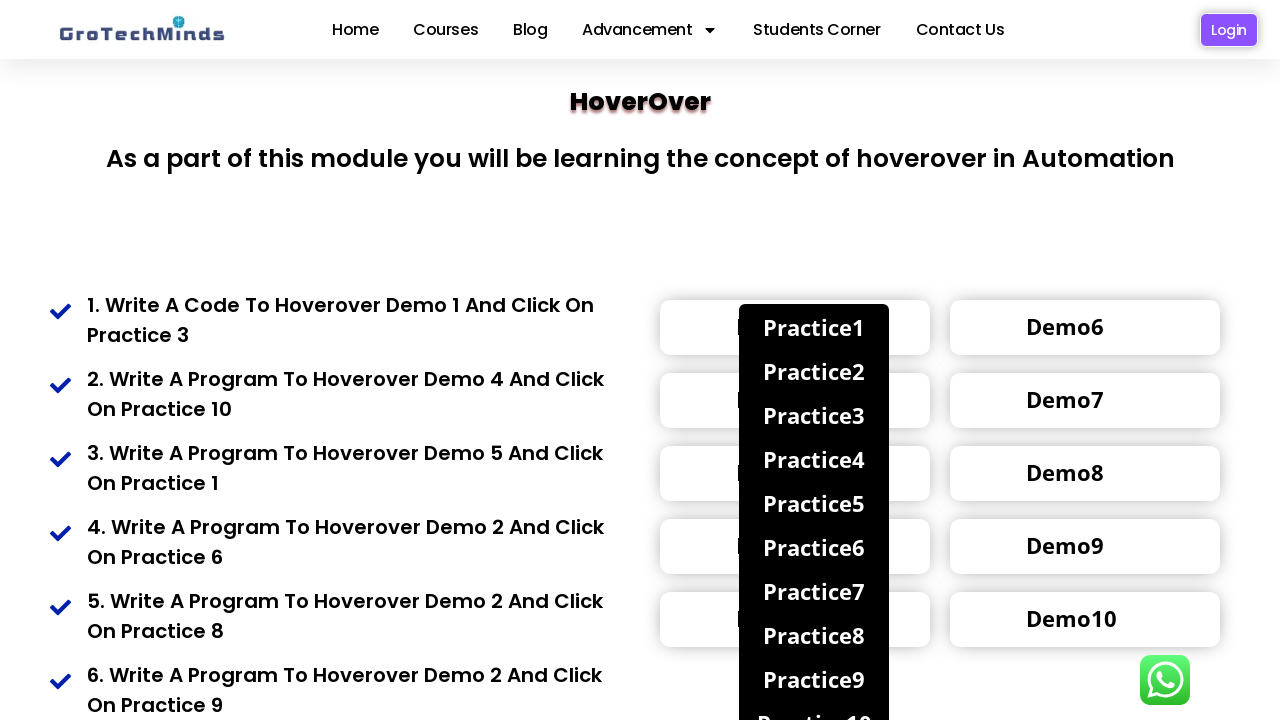